Tests checkbox functionality by clicking specific checkboxes and verifying their checked states

Starting URL: https://igorsmasc.github.io/praticando_selects_radio_checkbox/

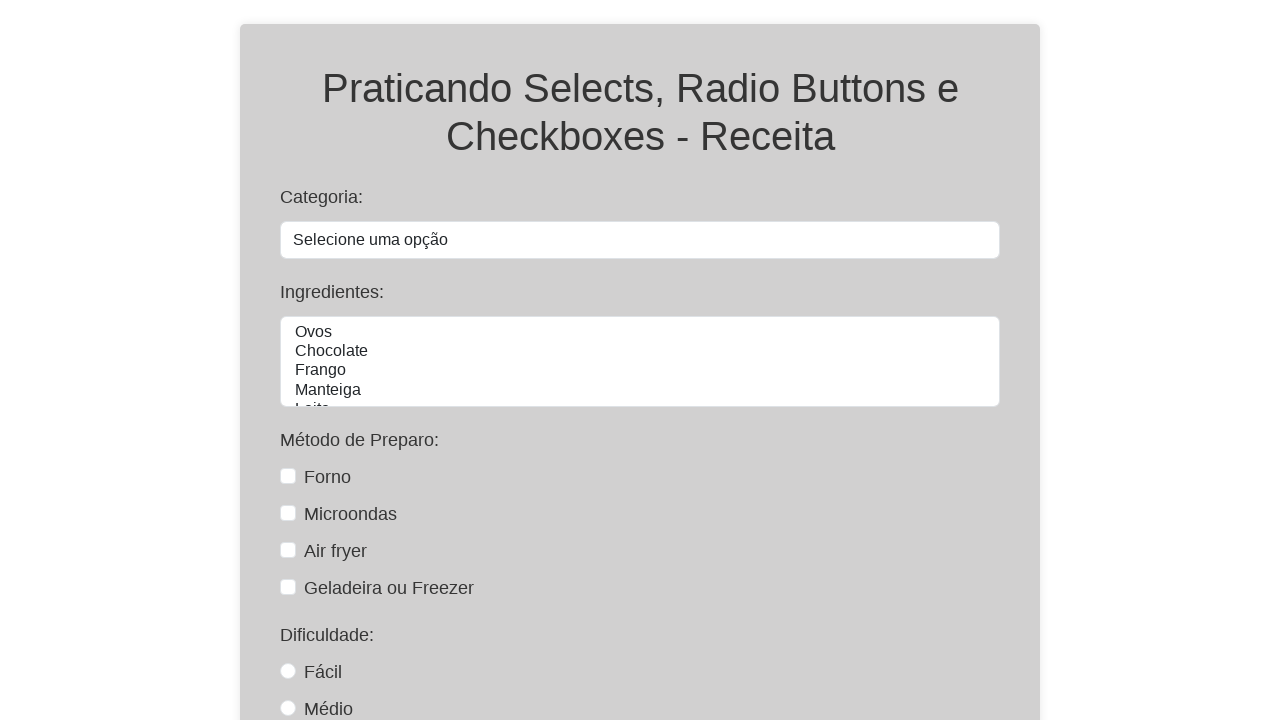

Navigated to checkbox test page
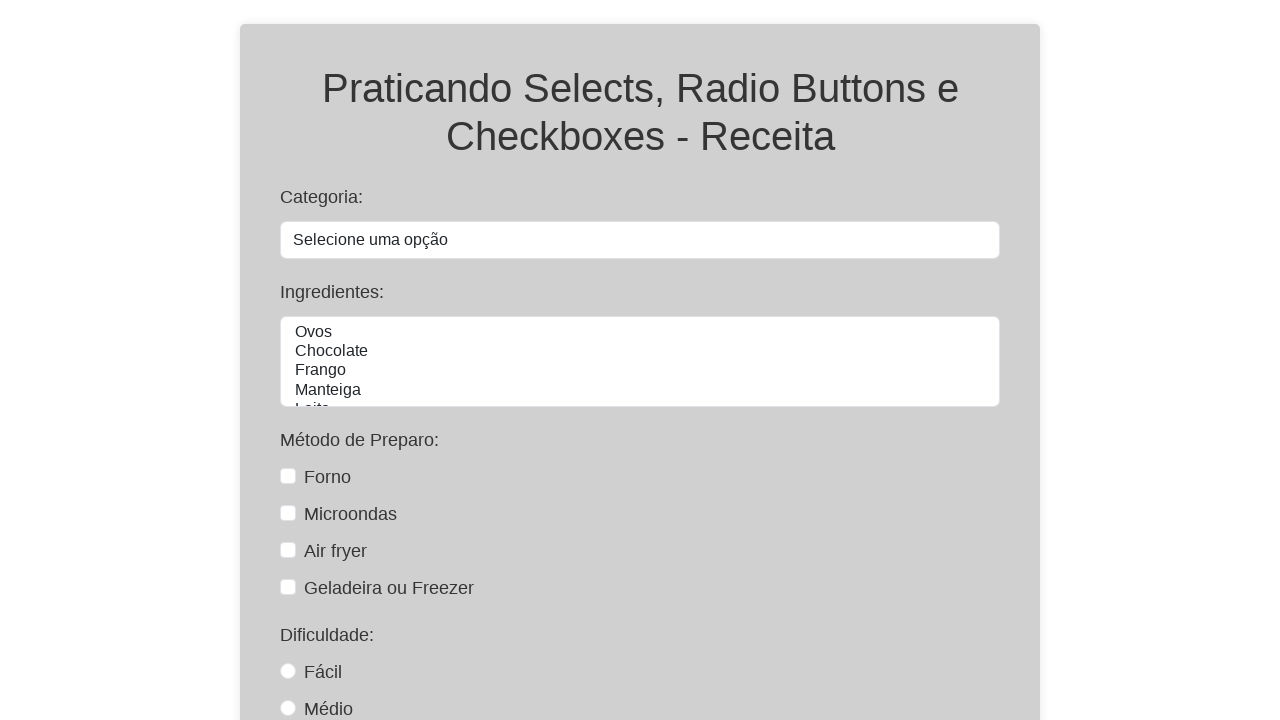

Clicked Forno checkbox at (288, 476) on #forno
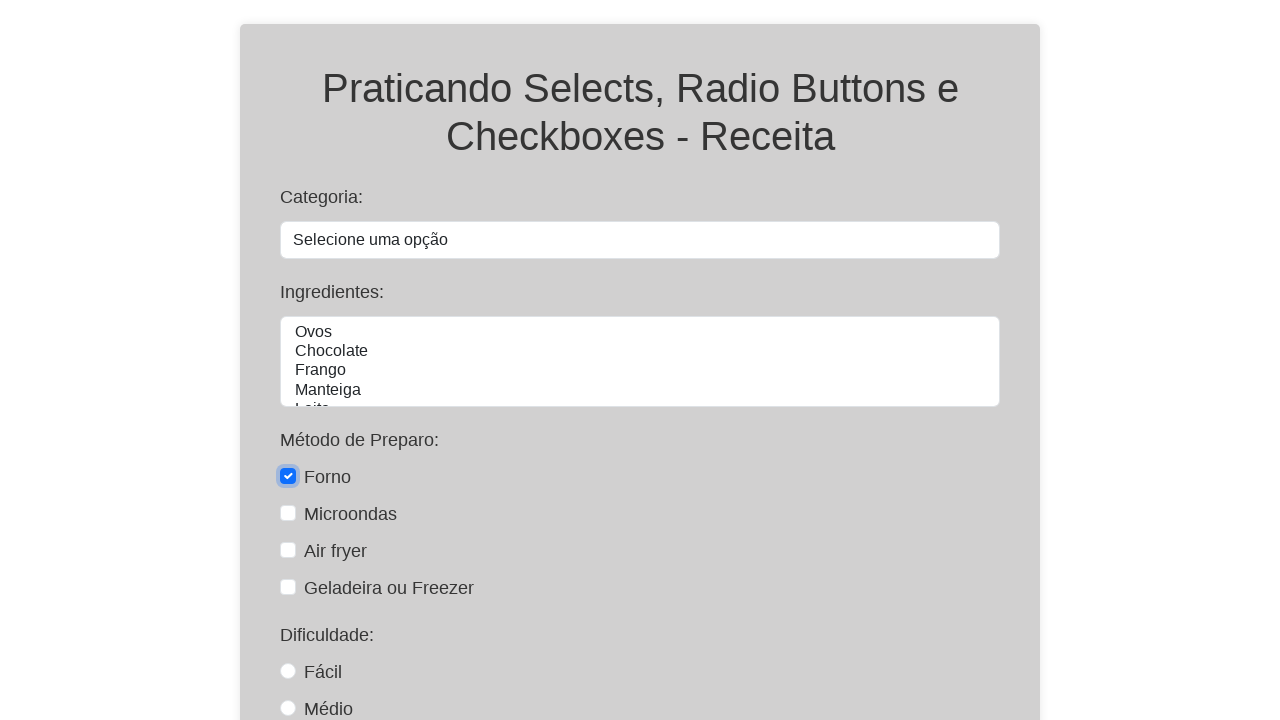

Clicked Air Fryer checkbox at (288, 550) on #air-fryer
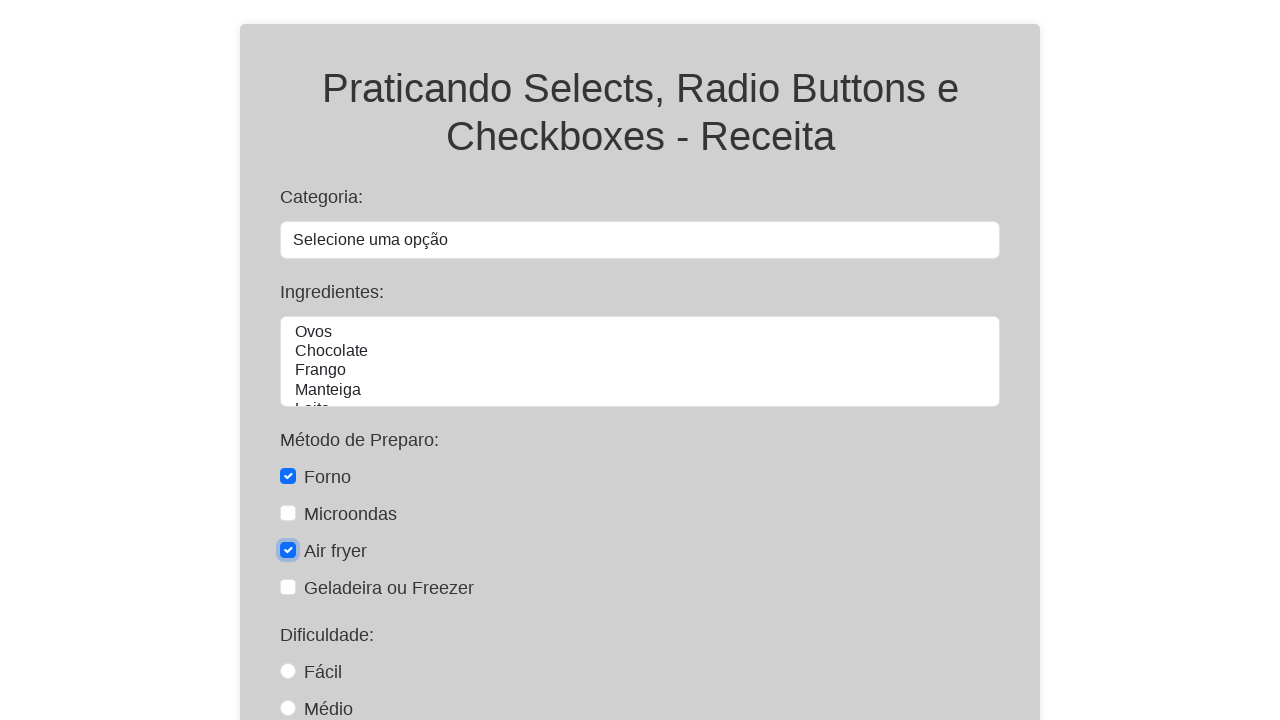

Verified Forno checkbox is checked
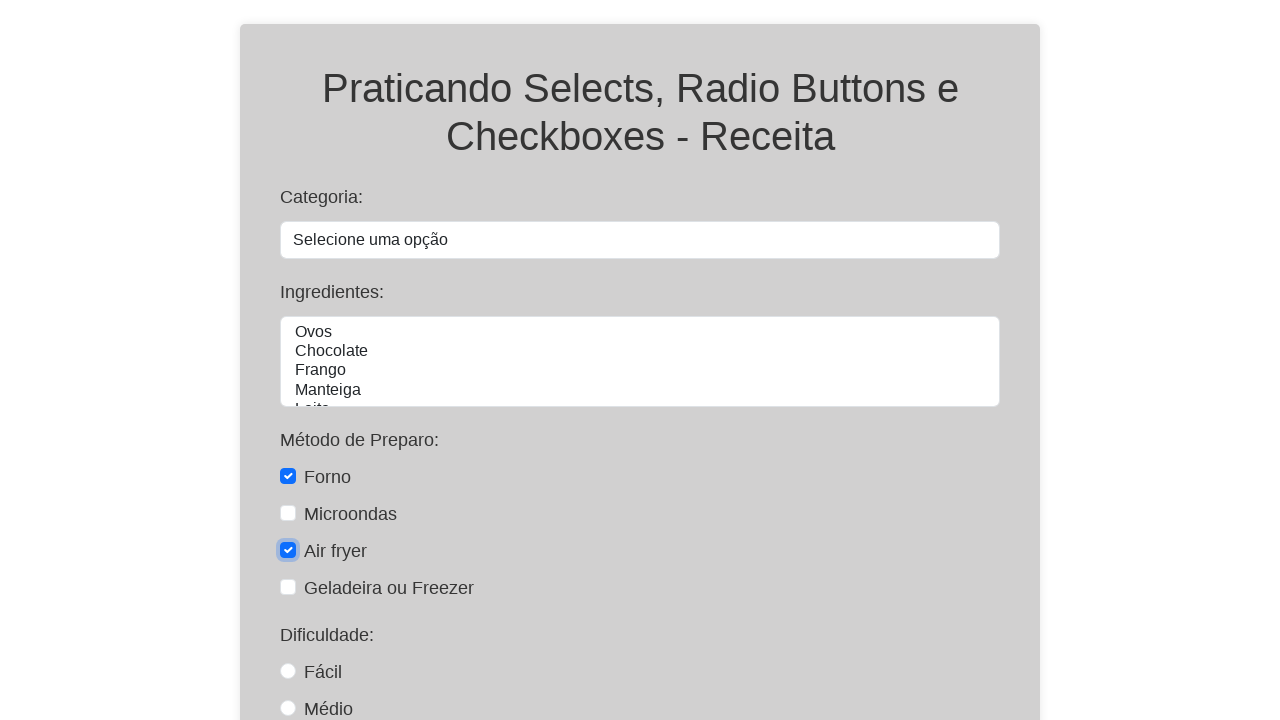

Verified Air Fryer checkbox is checked
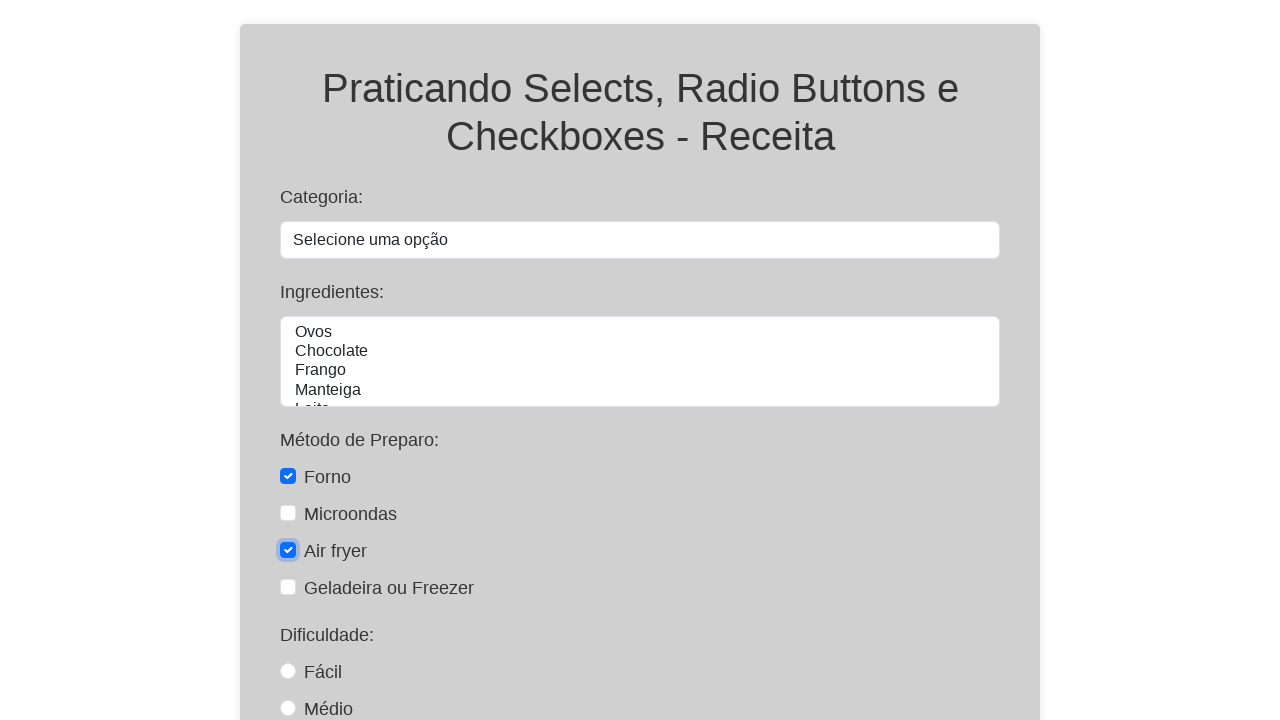

Verified Geladeira checkbox is unchecked
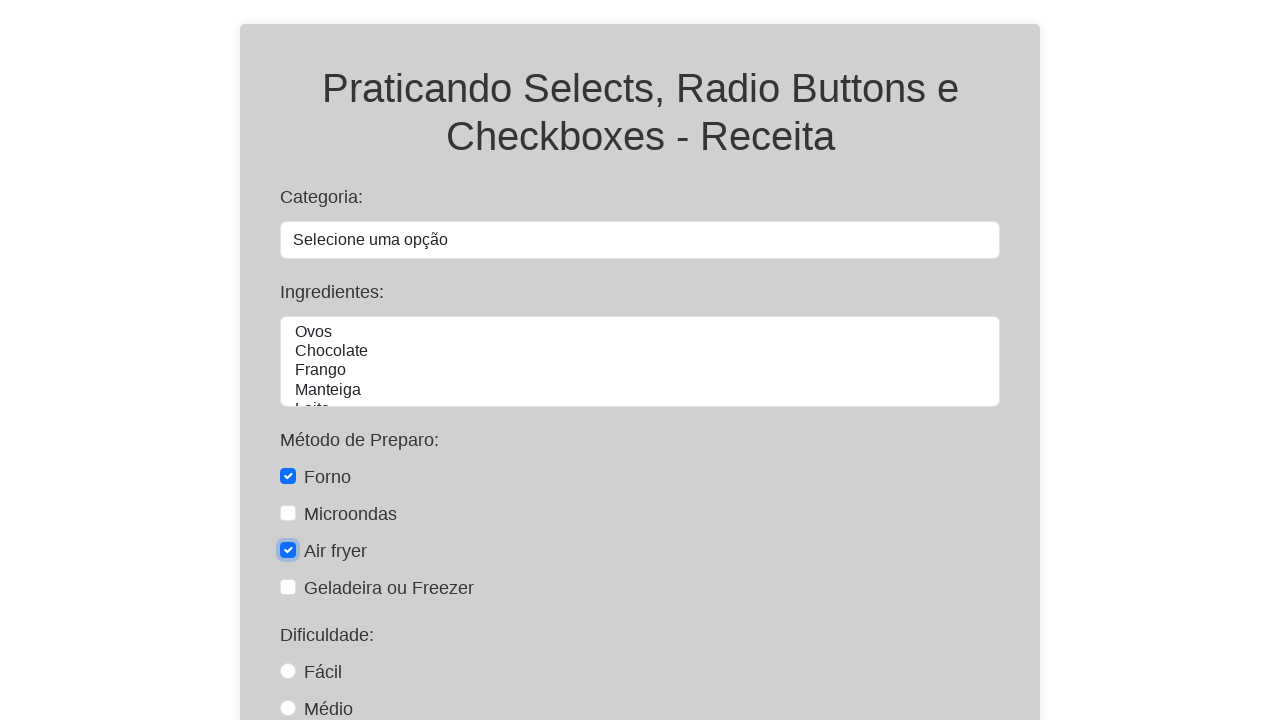

Verified Microondas checkbox is unchecked
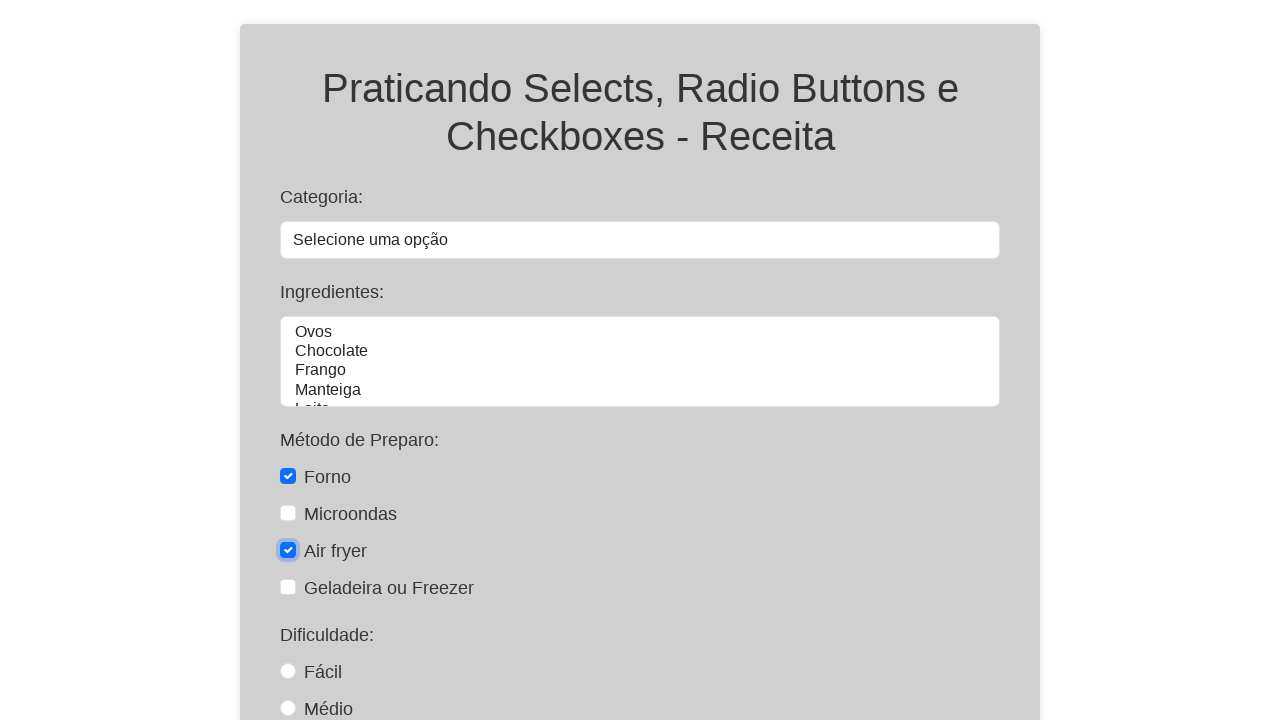

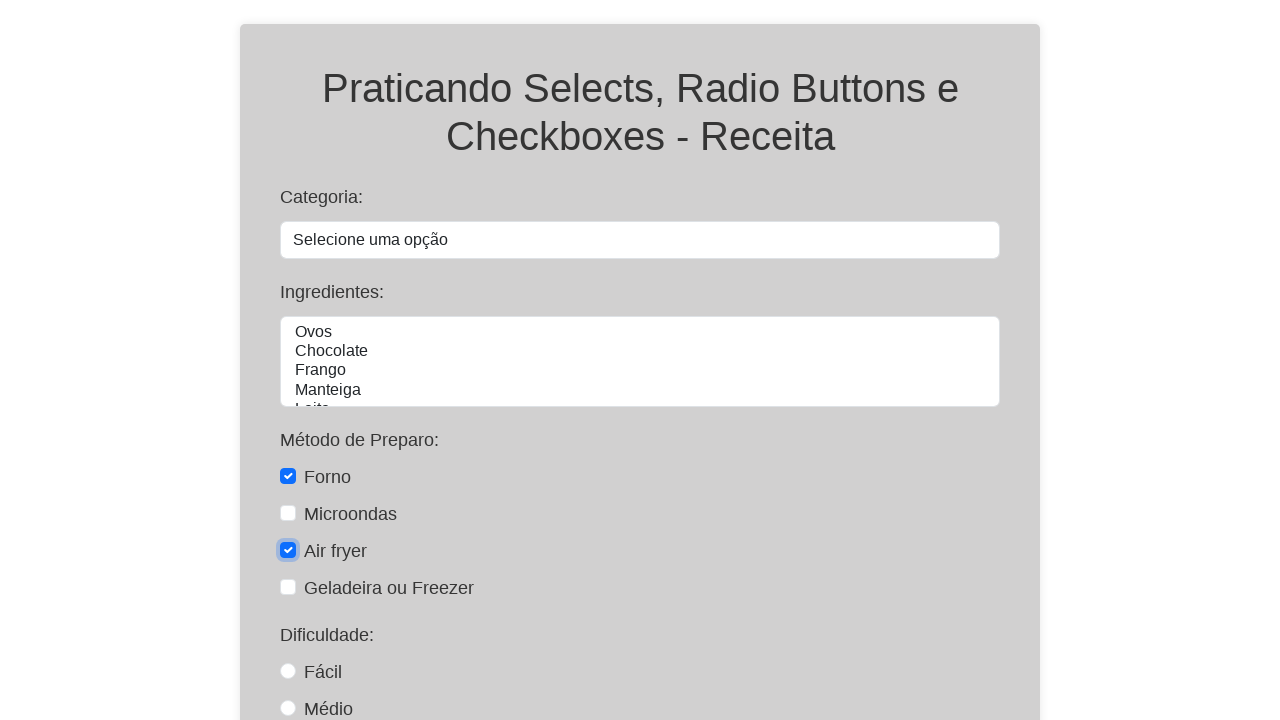